Tests Swag Labs login form validation by clicking login button with empty inputs and verifying the error message

Starting URL: https://www.saucedemo.com/

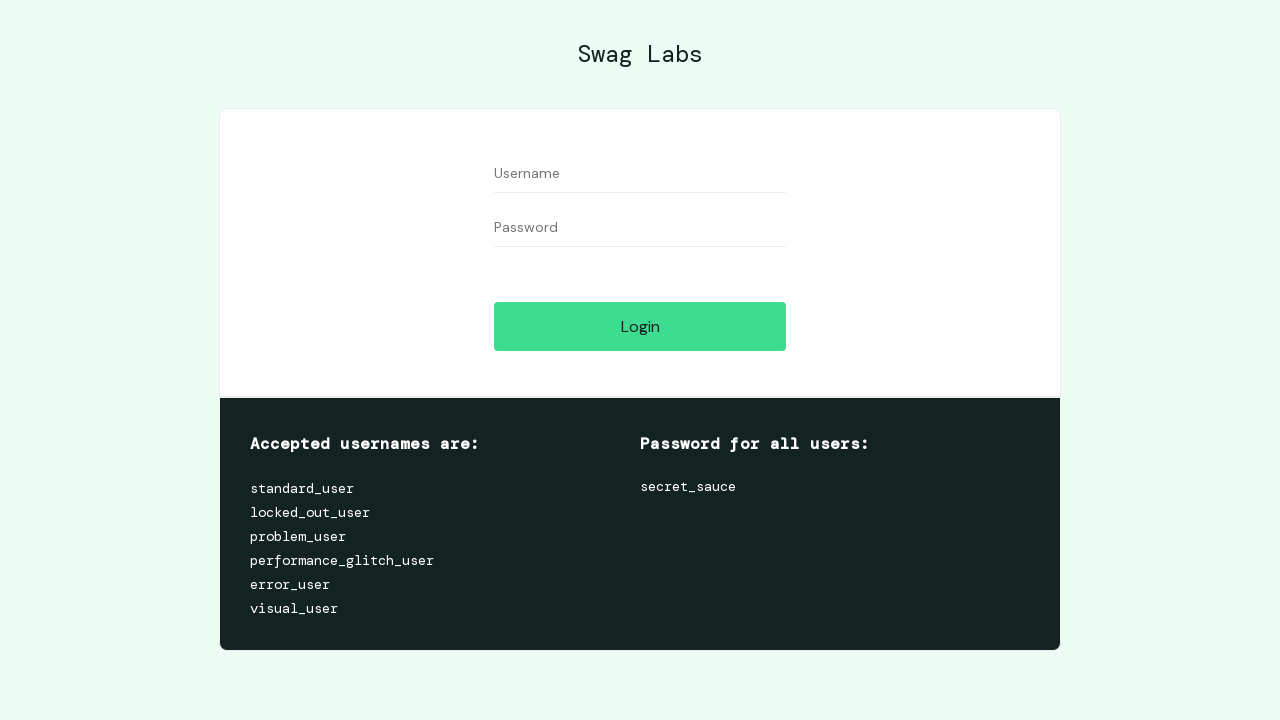

Clicked login button with empty inputs at (640, 326) on input#login-button
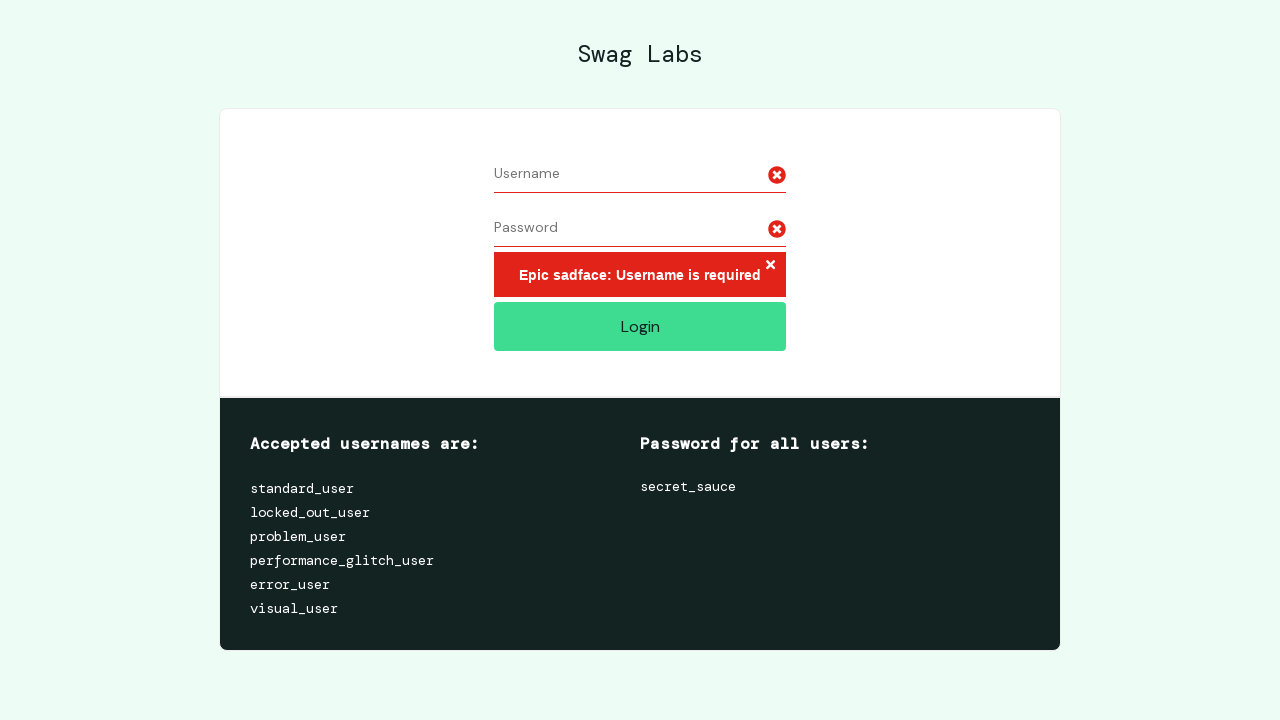

Error message appeared after clicking login with empty inputs
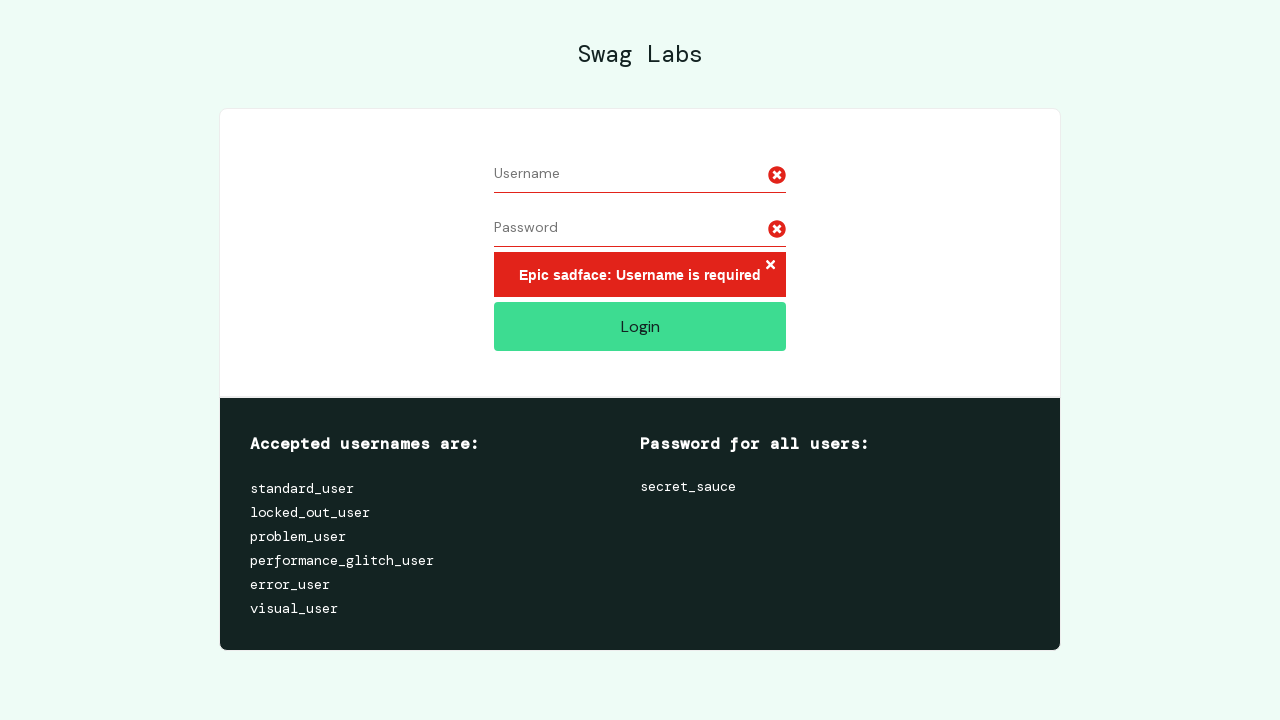

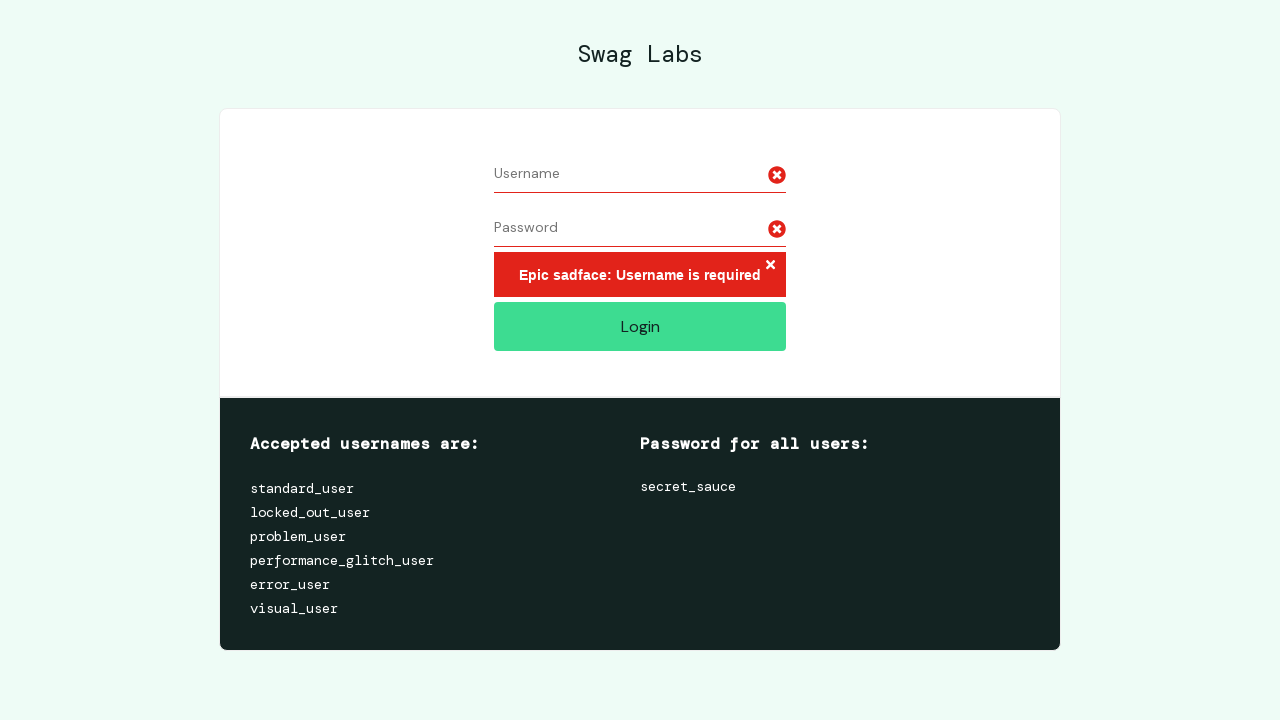